Tests dynamic controls page by clicking the Remove button and verifying the "It's gone!" message is displayed

Starting URL: https://the-internet.herokuapp.com/dynamic_controls

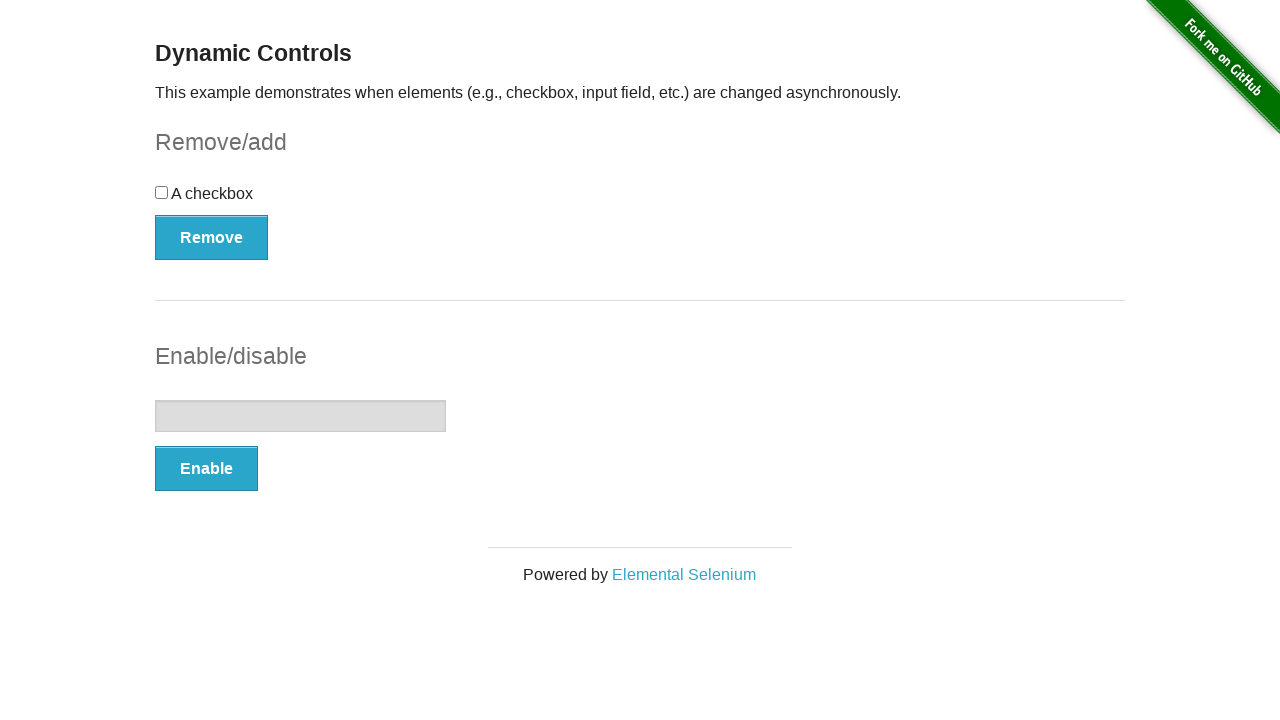

Clicked the Remove button at (212, 237) on xpath=//*[text()='Remove']
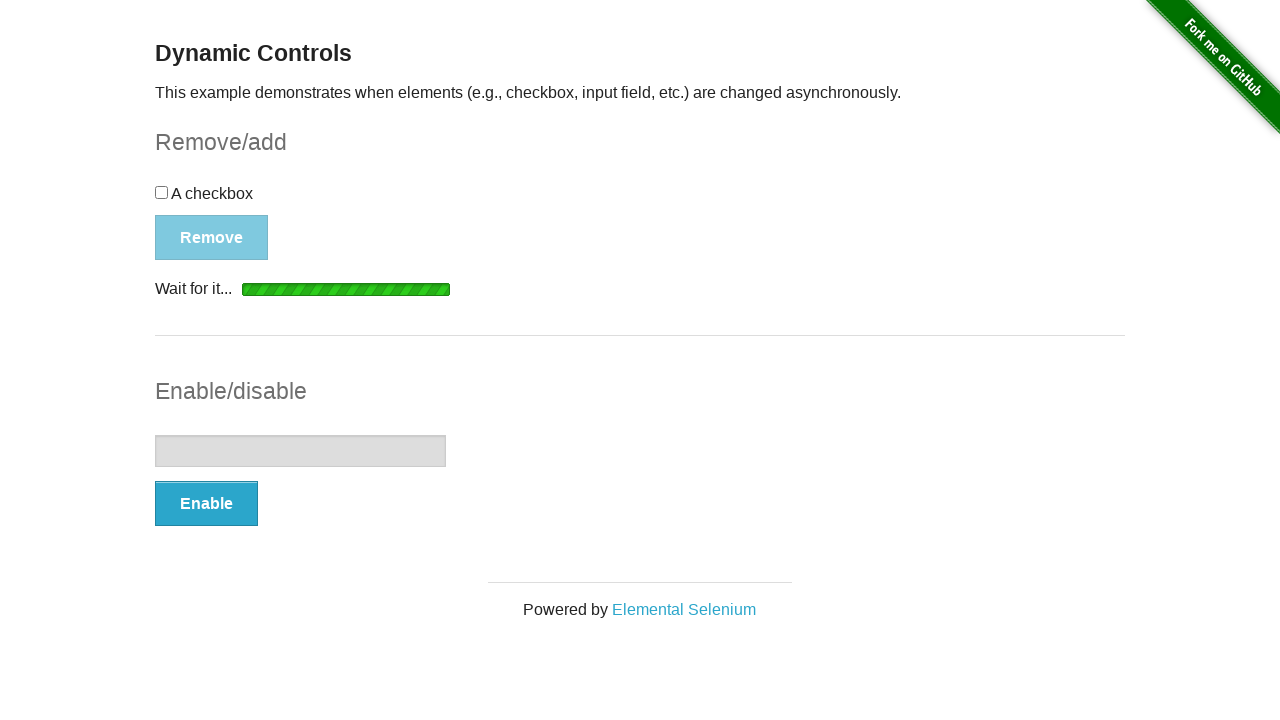

Waited for "It's gone!" message to appear
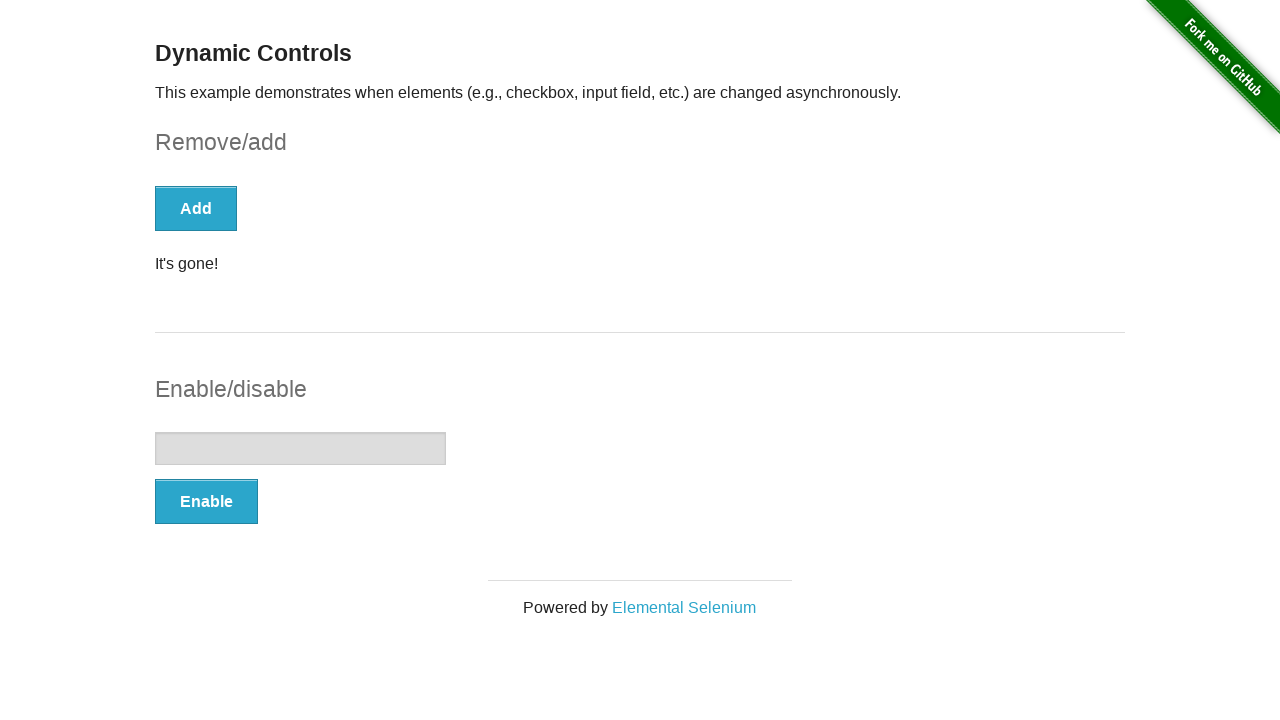

Located the "It's gone!" element
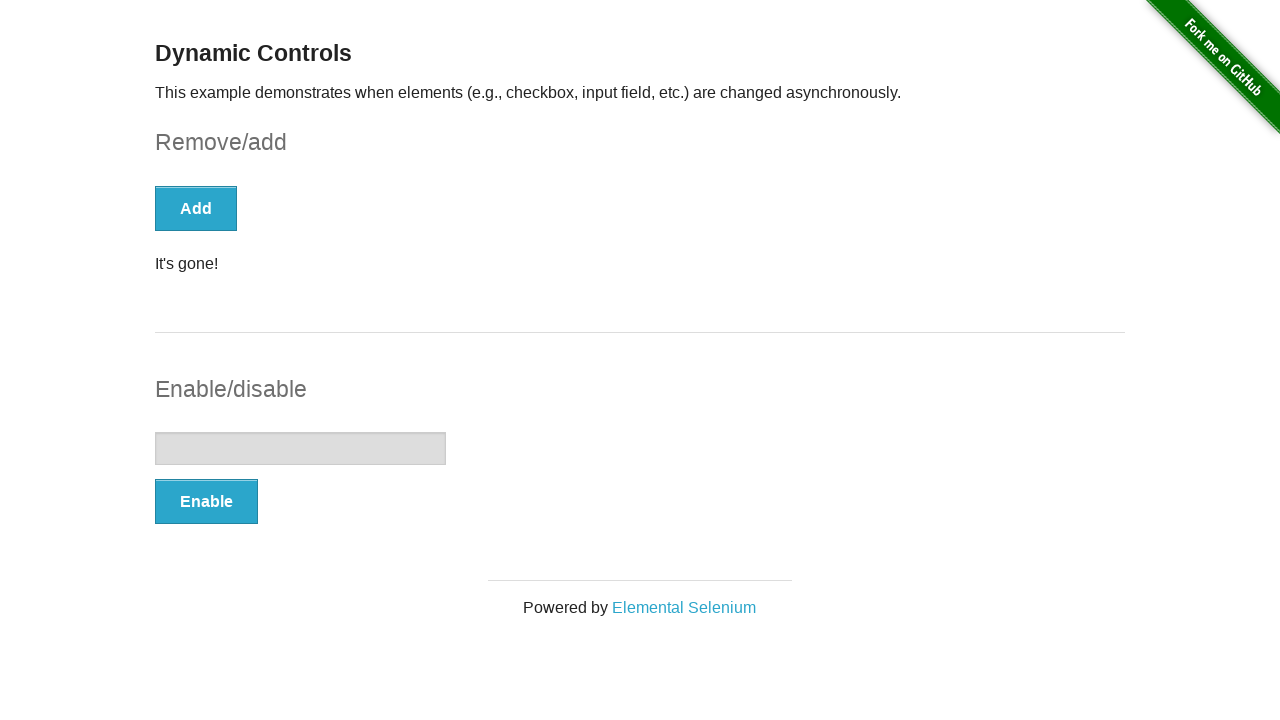

Verified that "It's gone!" message is visible
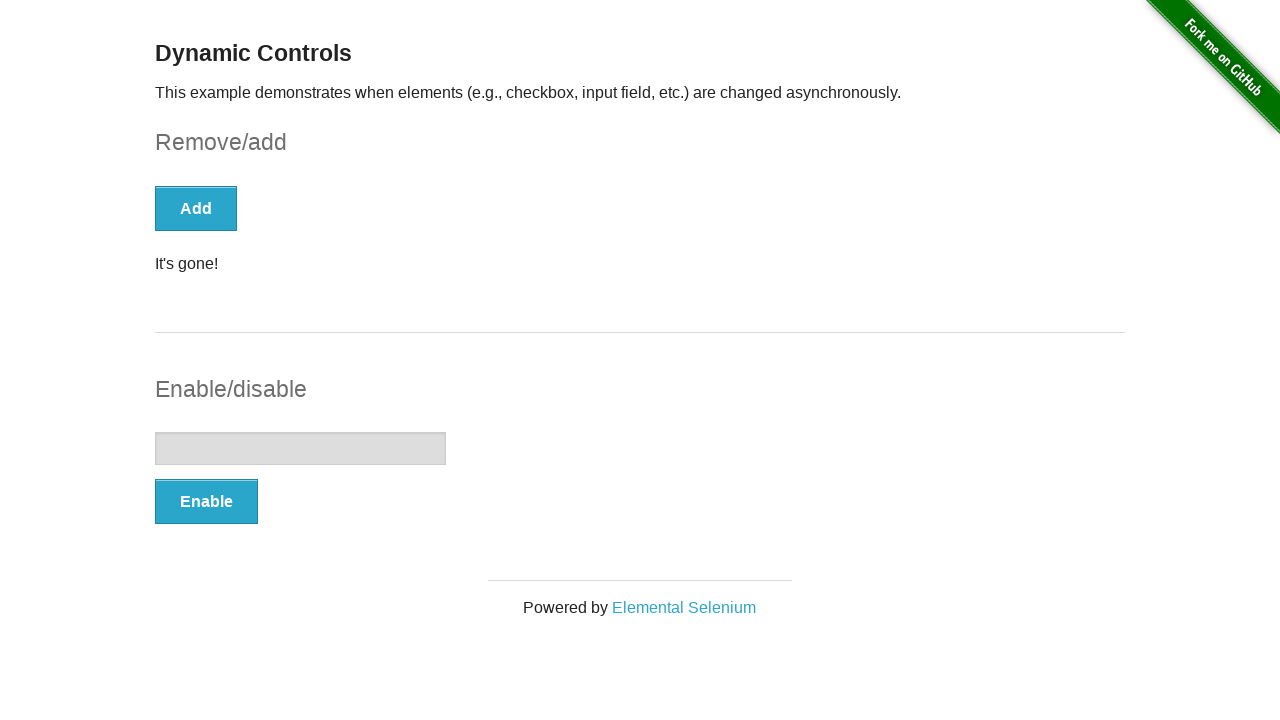

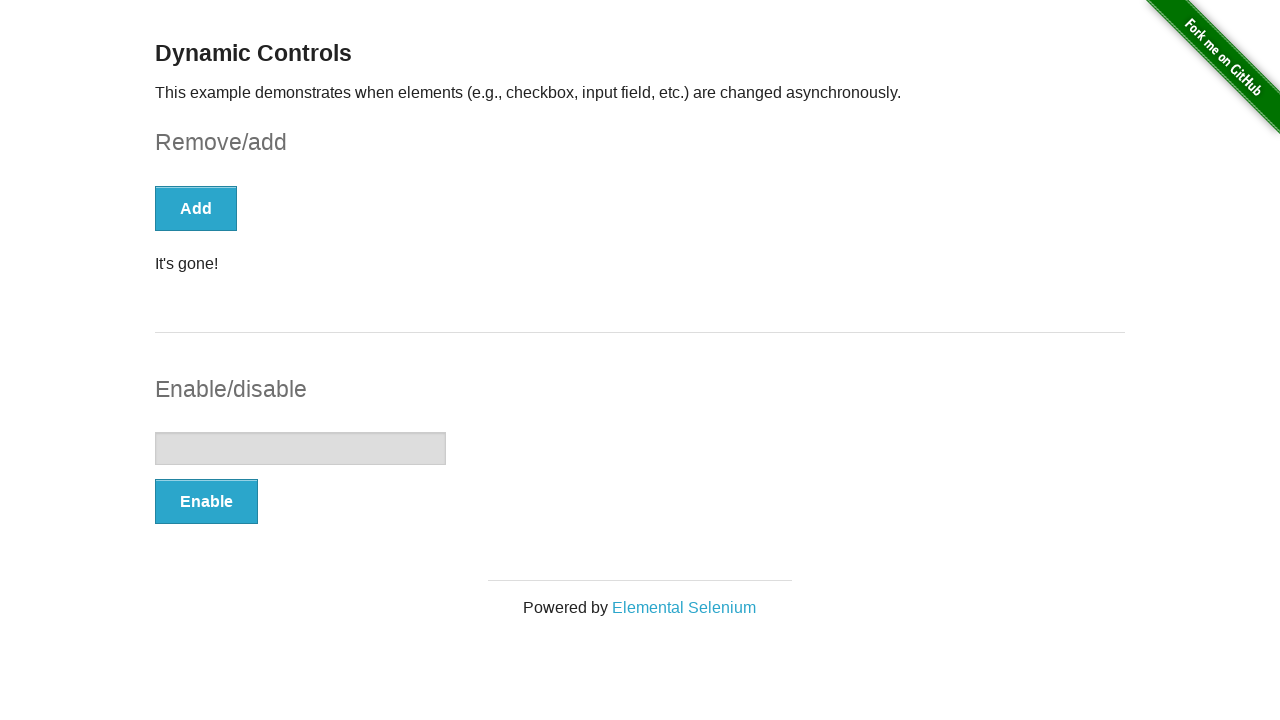